Tests a signup/newsletter form by filling in first name, last name, and email address fields, then clicking the signup button to submit the form.

Starting URL: http://secure-retreat-92358.herokuapp.com/

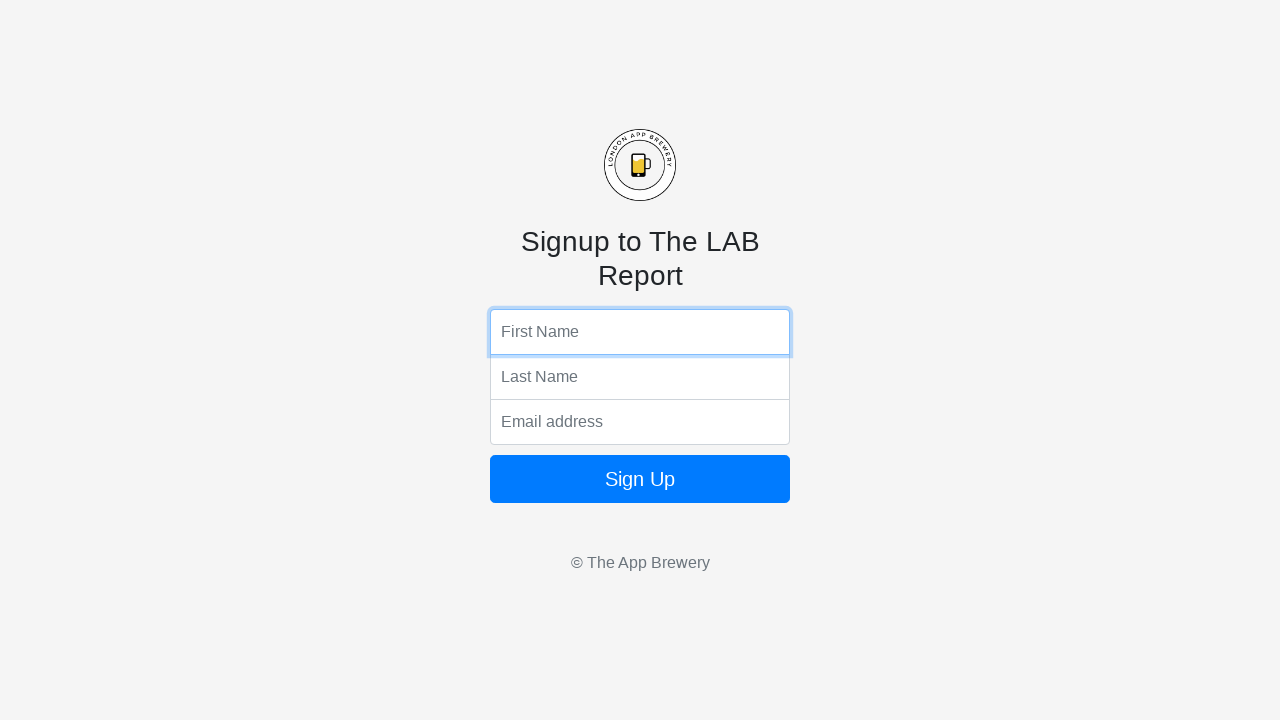

Filled first name field with 'Jennifer' on input[name='fName']
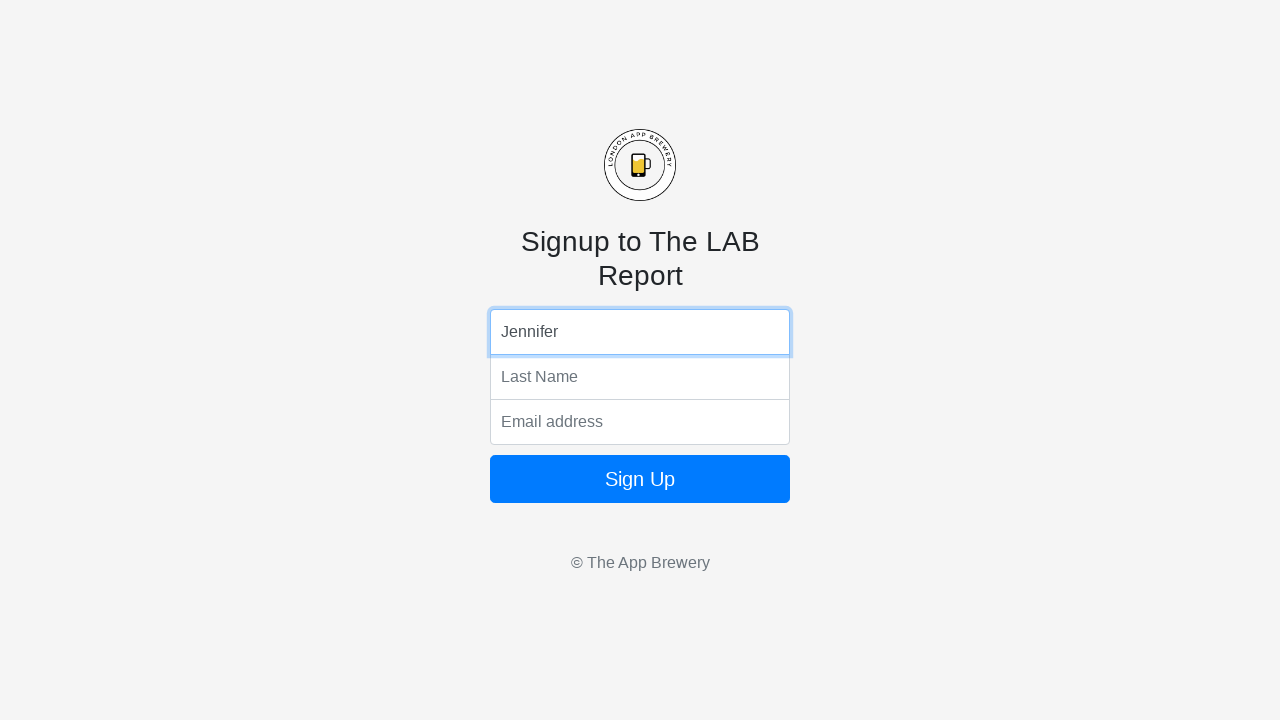

Filled last name field with 'Morrison' on input[name='lName']
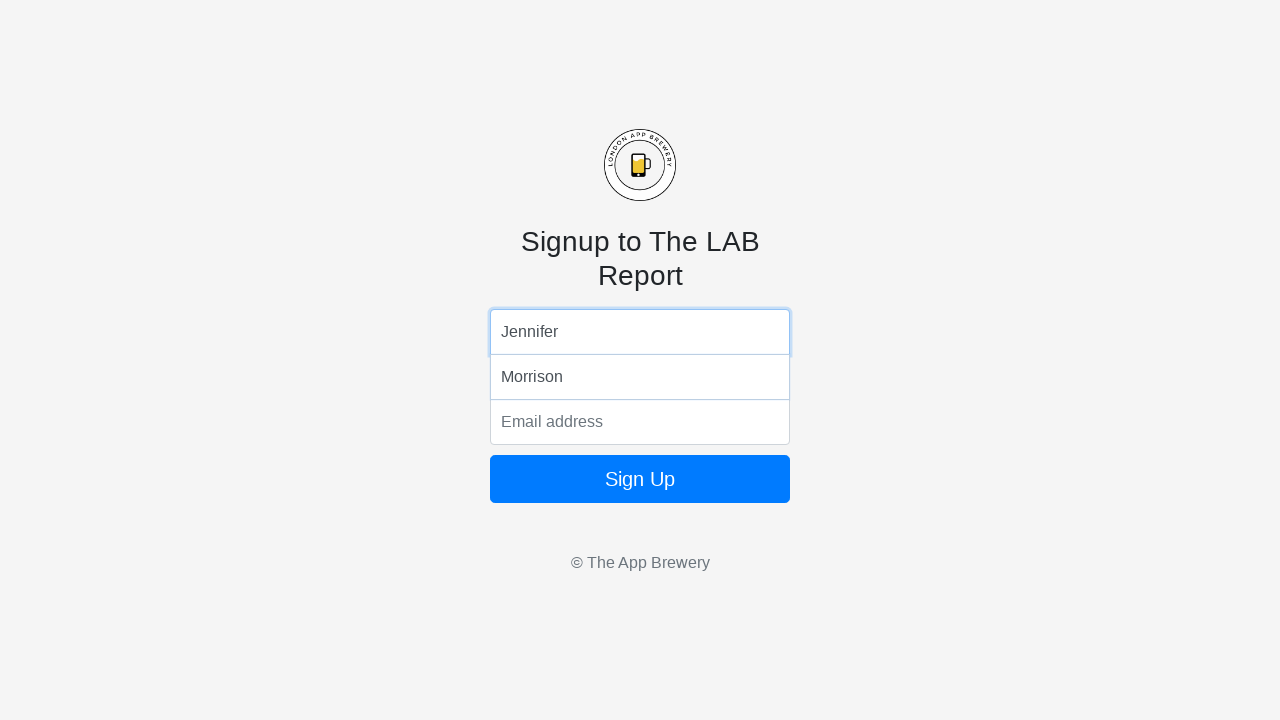

Filled email field with 'jennifer.morrison@testmail.com' on input[name='email']
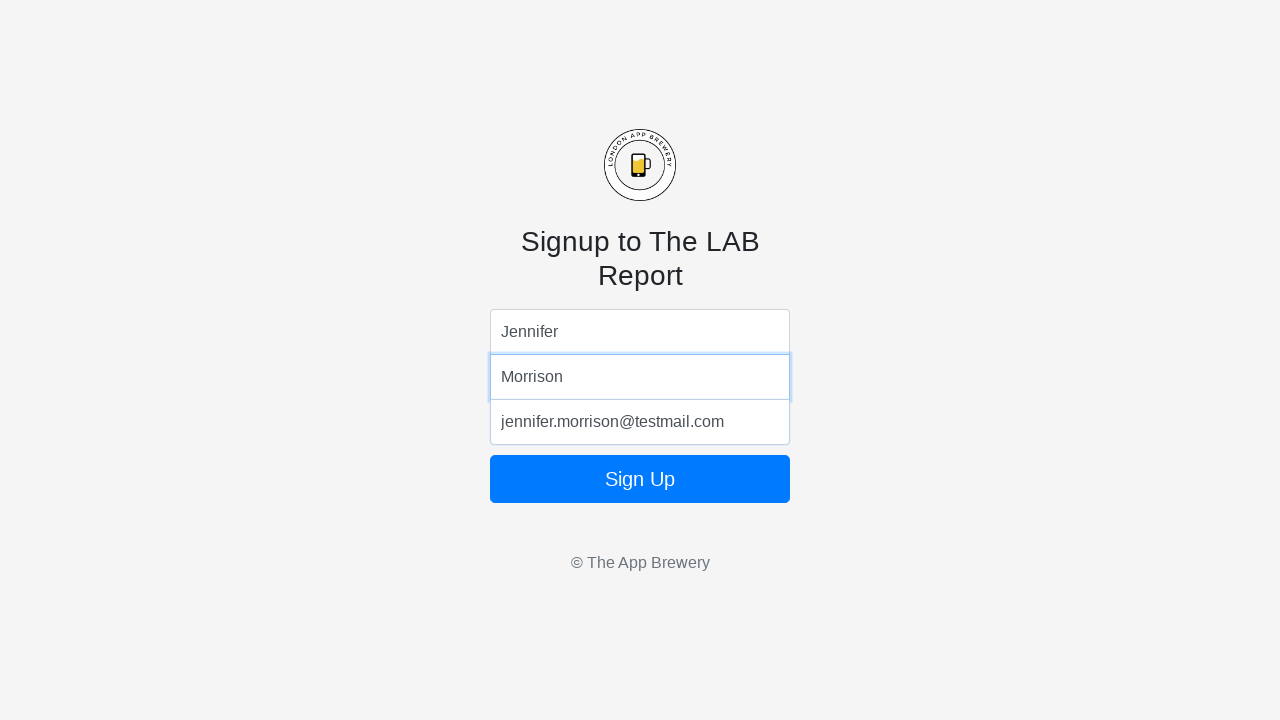

Clicked signup button to submit the form at (640, 479) on .btn-block
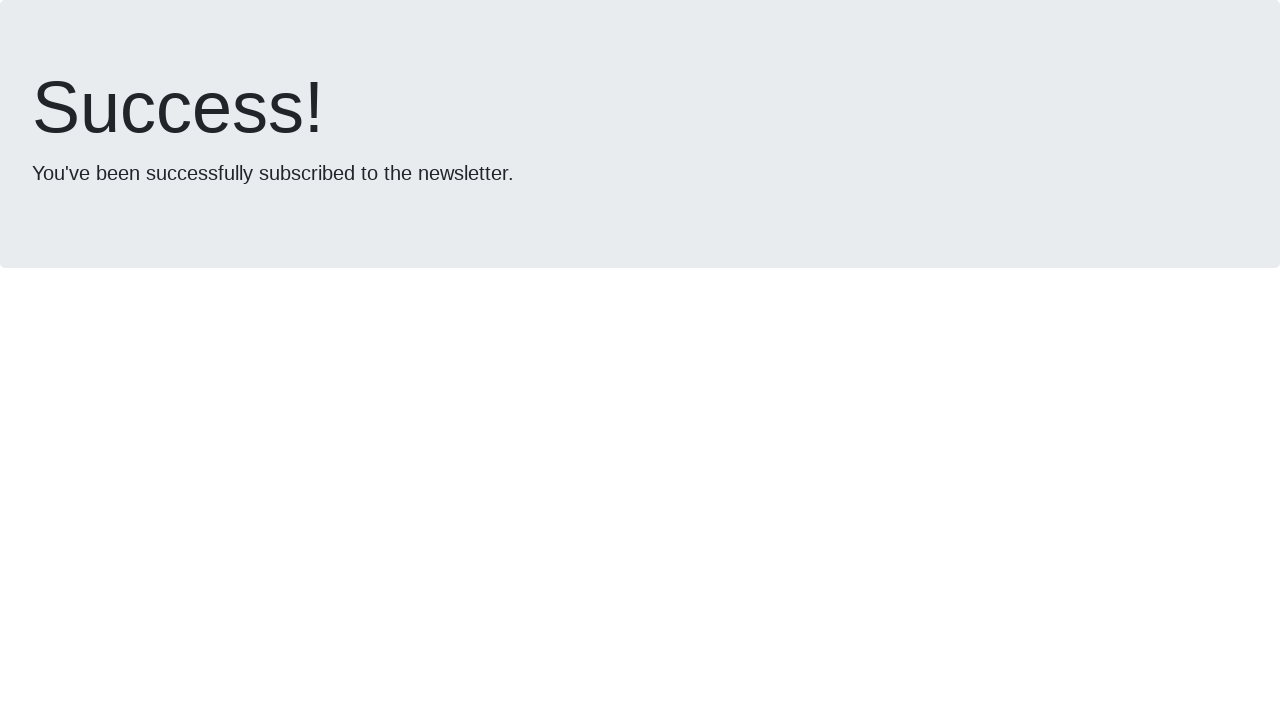

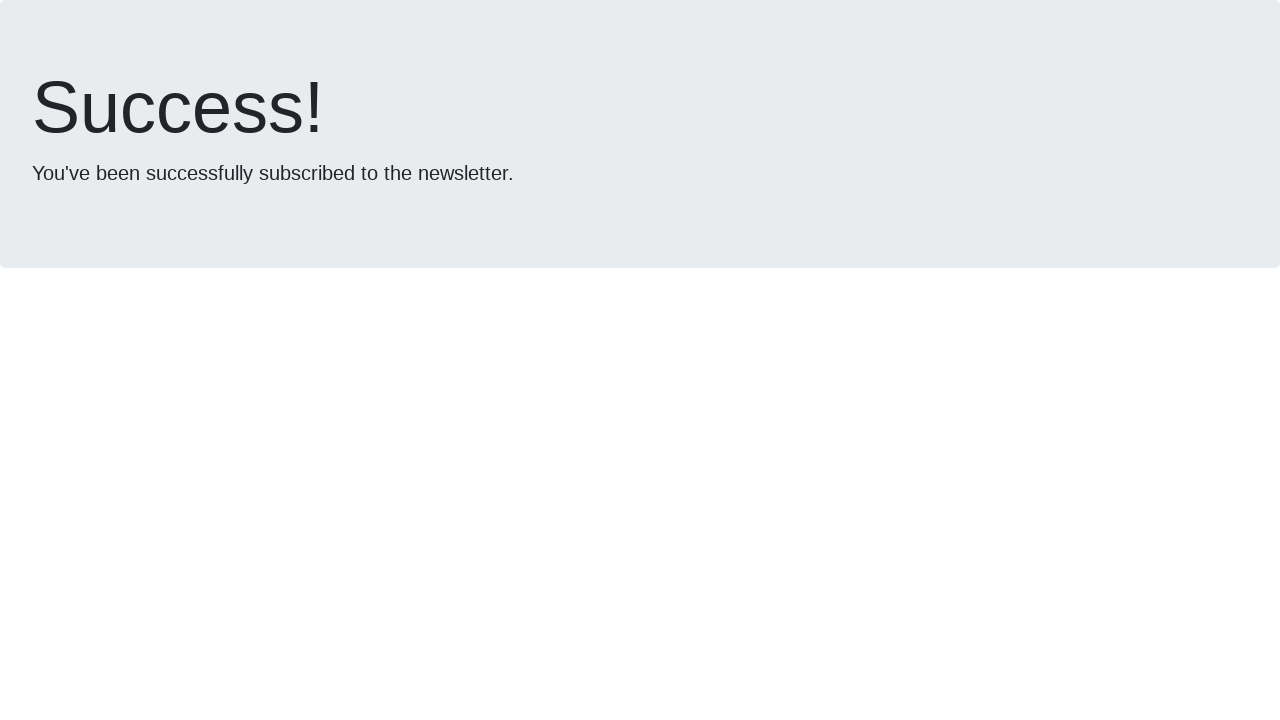